Tests the functionality of a Bootstrap slider by moving it to a specific target value using keyboard arrow keys

Starting URL: https://seiyria.com/bootstrap-slider/

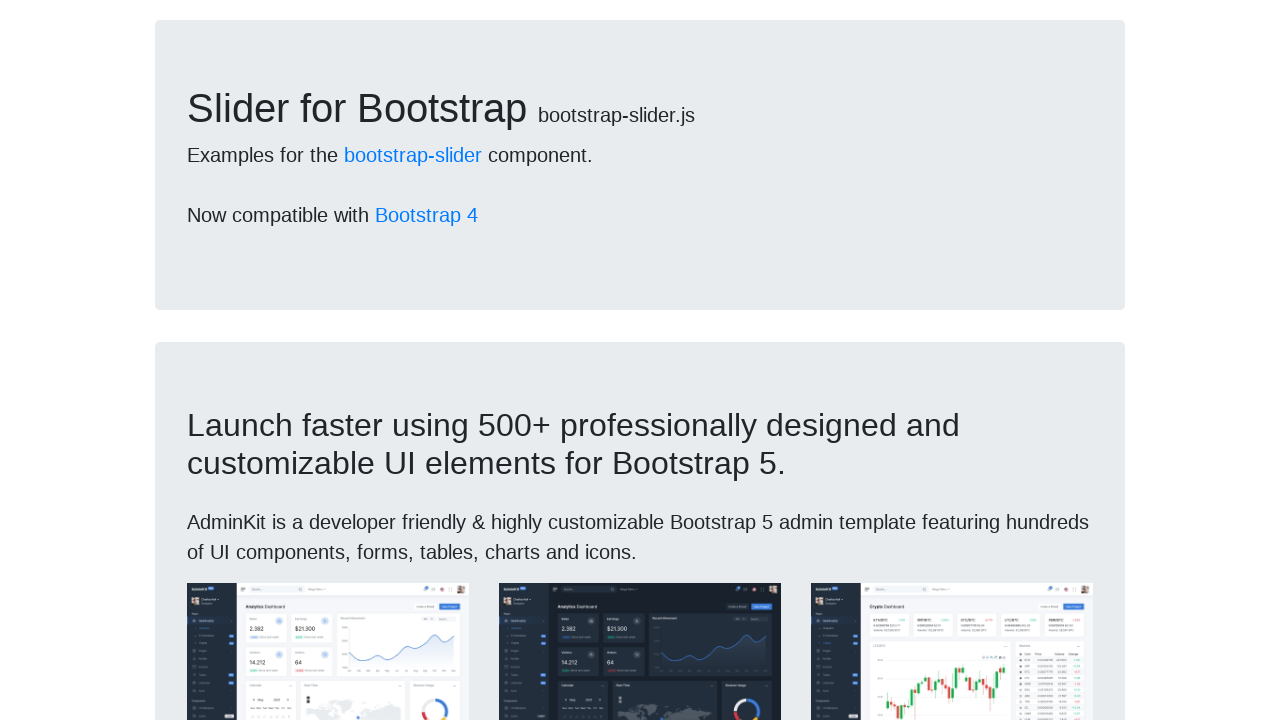

Located slider element in example-6
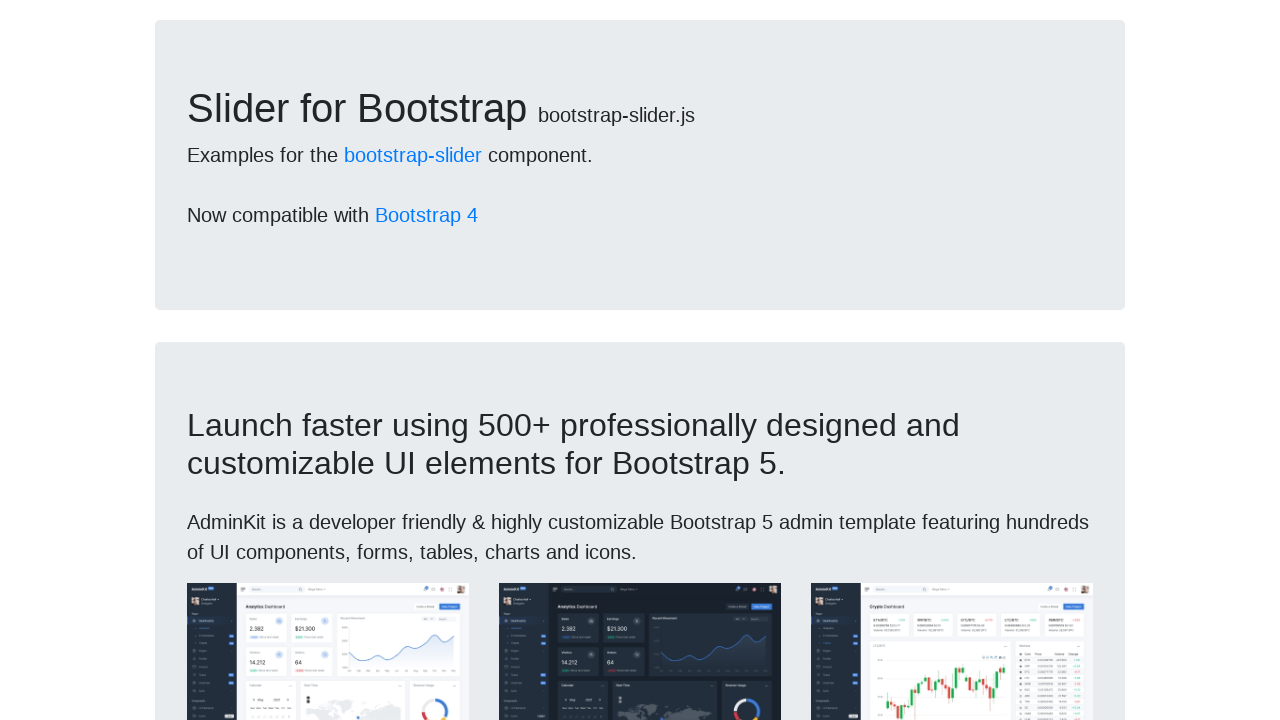

Located current value display element
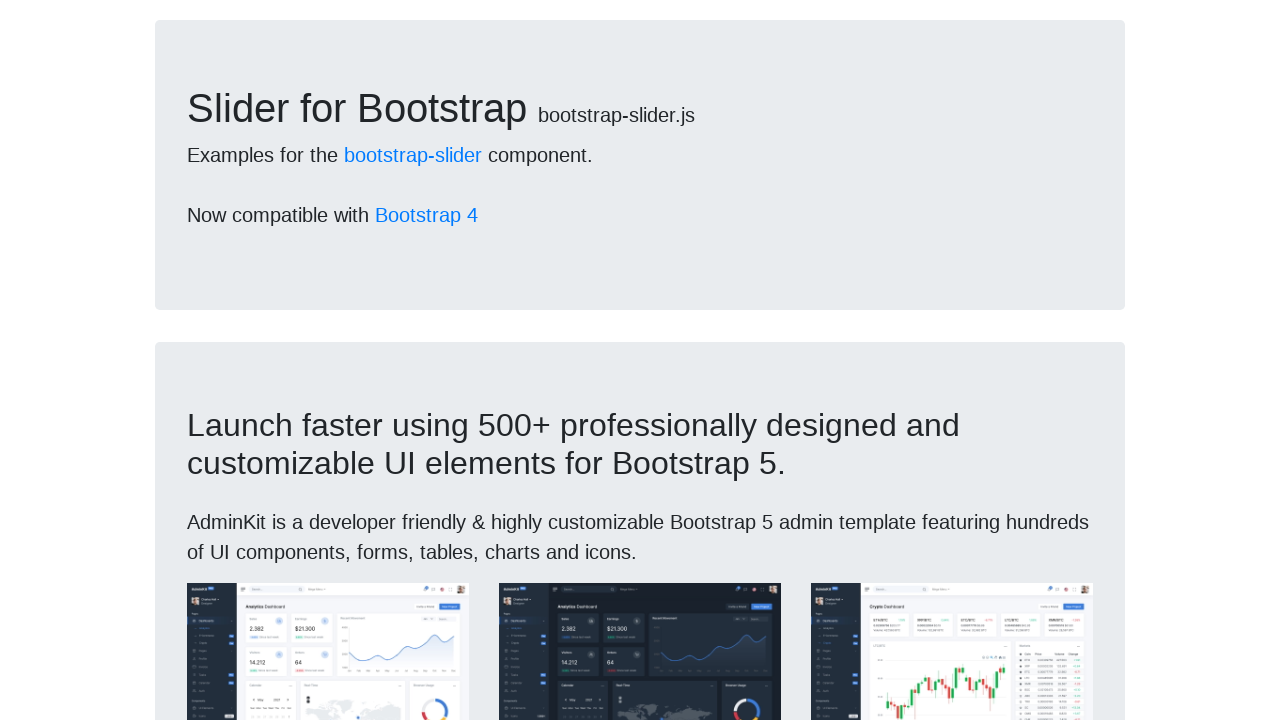

Hovered over slider to make it interactive at (243, 360) on xpath=//div[@id='example-6']//div[@role='slider' and not (contains(@class,'hide'
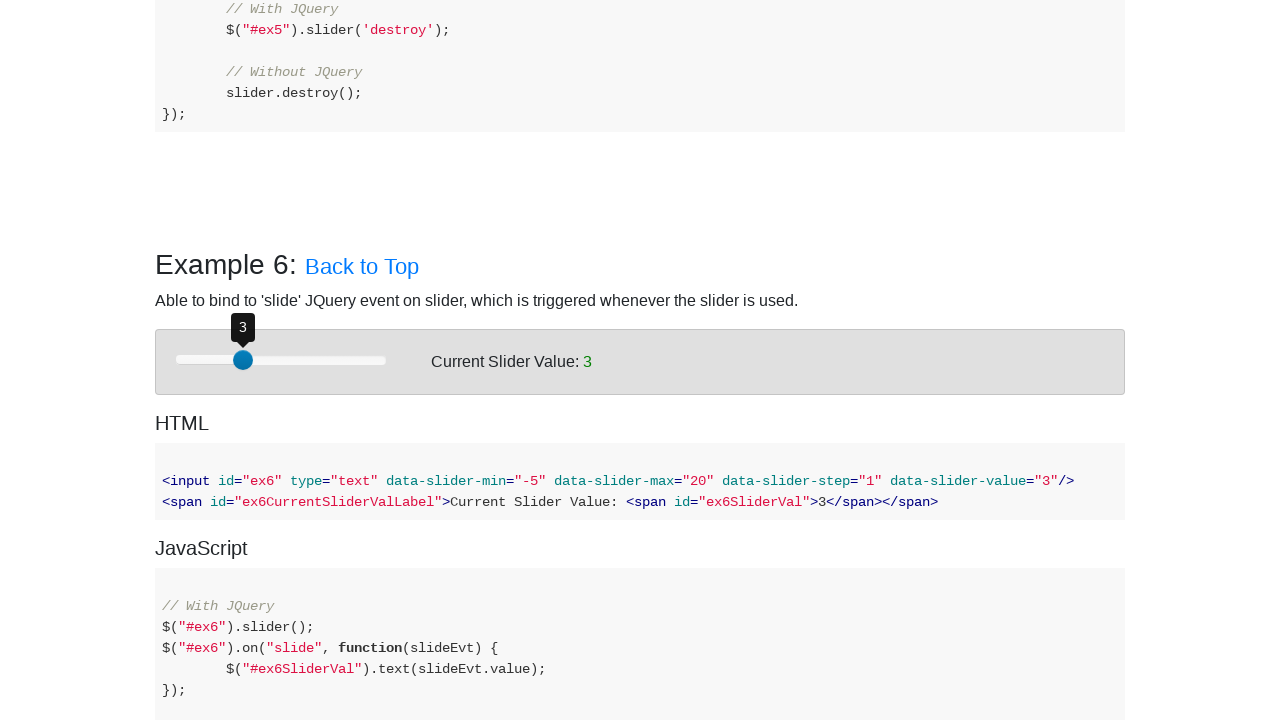

Retrieved slider minimum value: -5
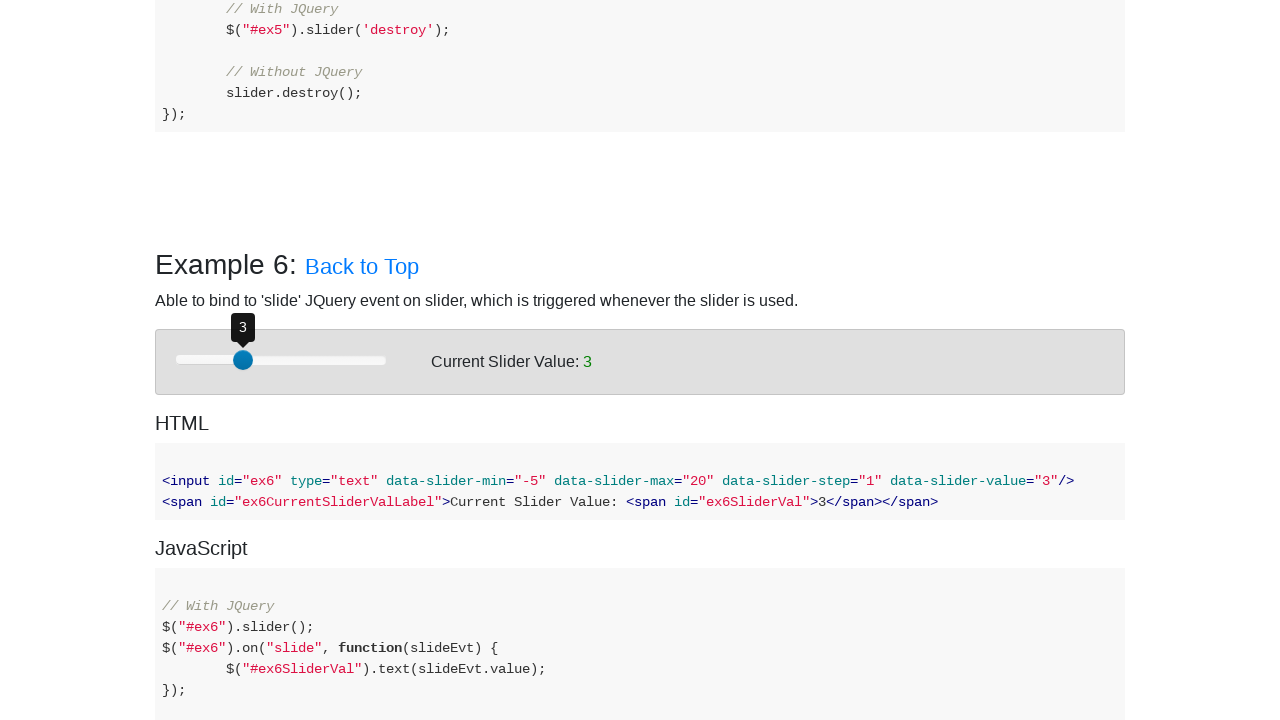

Retrieved slider maximum value: 20
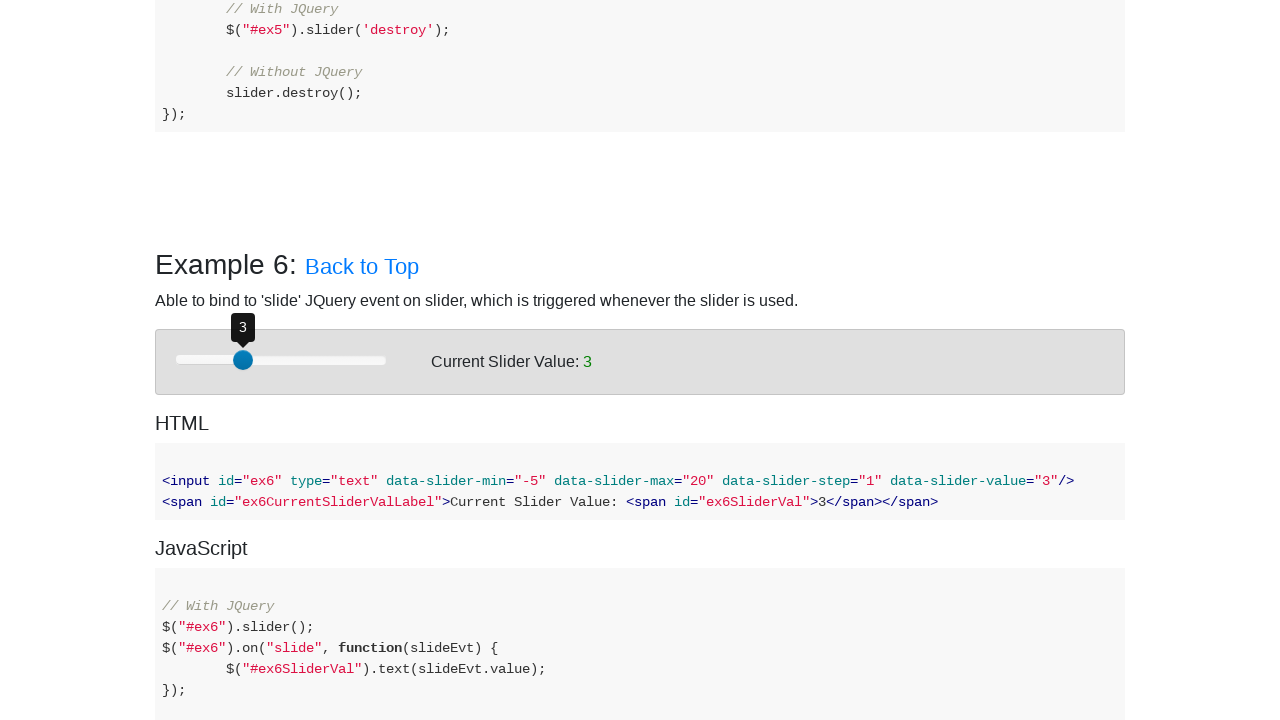

Retrieved current slider position: 3
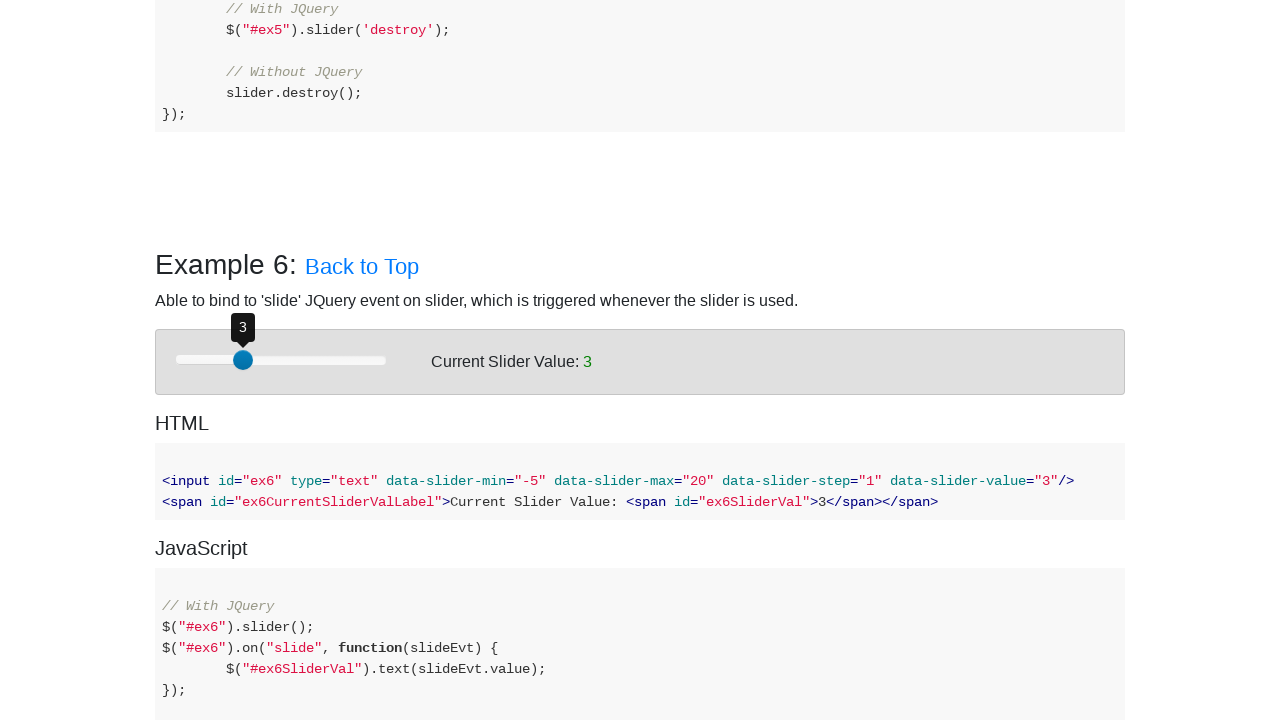

Set target slider value to 10
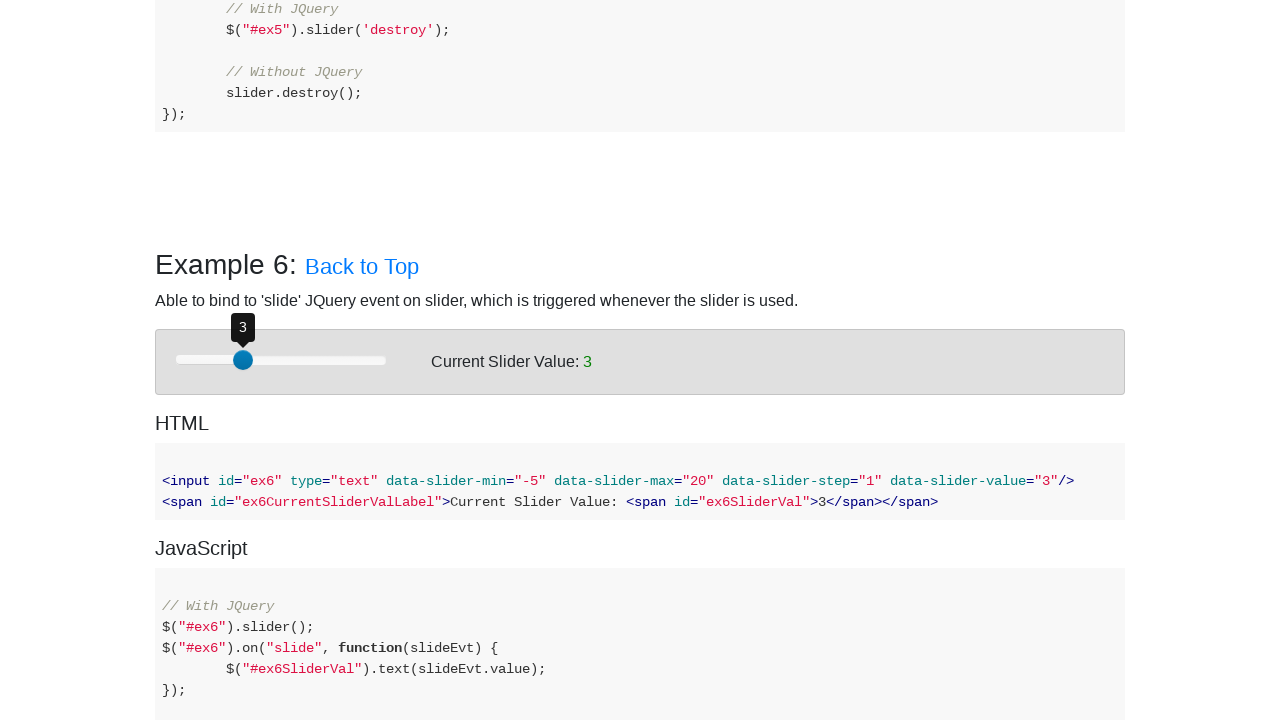

Pressed ArrowRight to move slider right, current value: 4 on xpath=//div[@id='example-6']//div[@role='slider' and not (contains(@class,'hide'
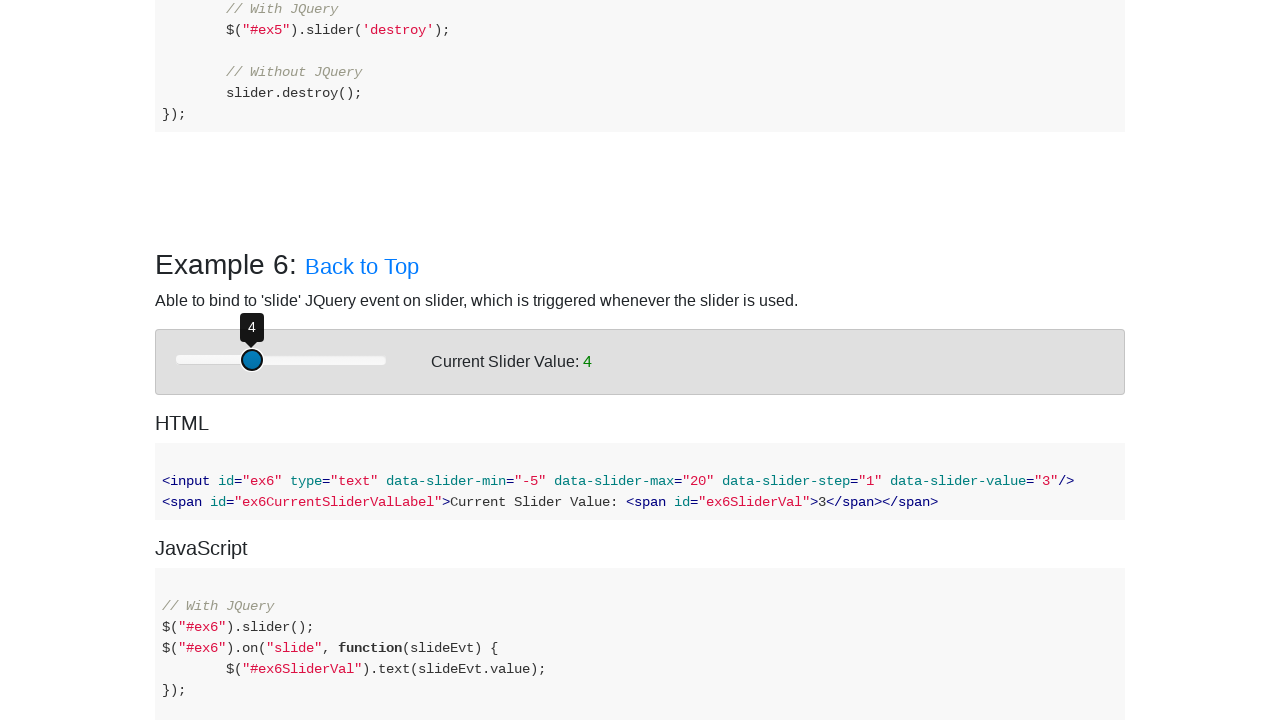

Pressed ArrowRight to move slider right, current value: 5 on xpath=//div[@id='example-6']//div[@role='slider' and not (contains(@class,'hide'
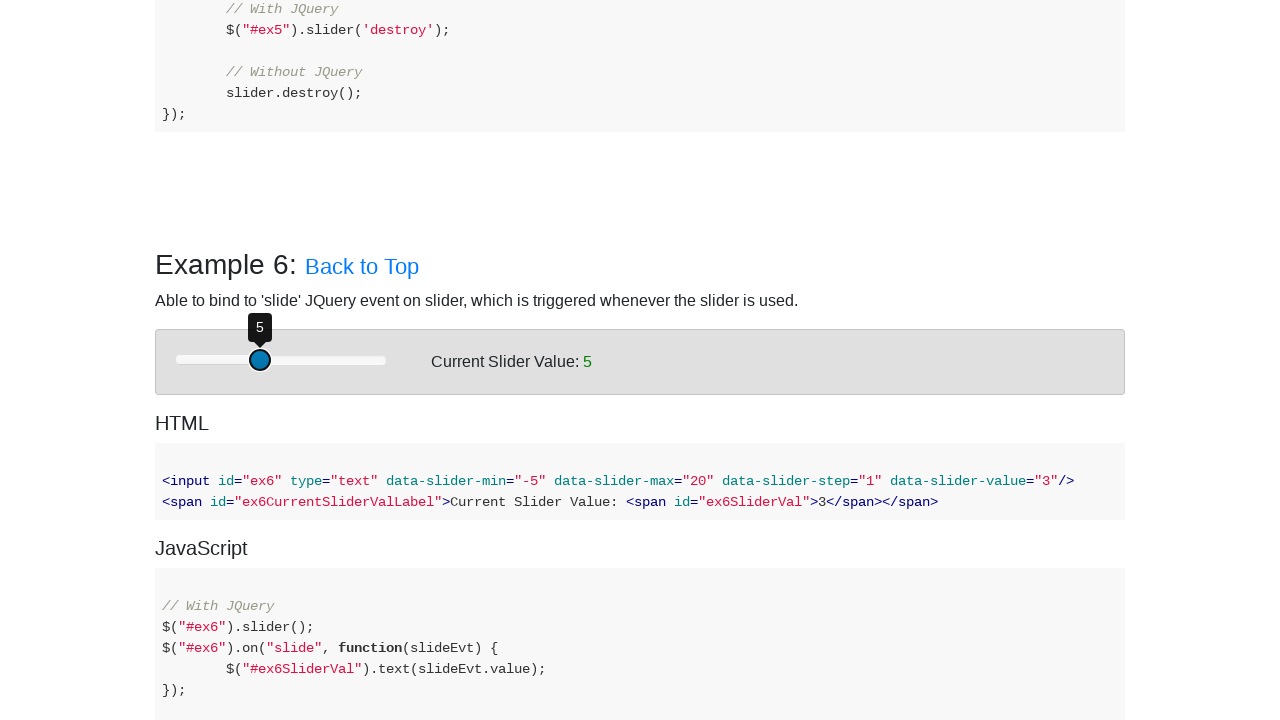

Pressed ArrowRight to move slider right, current value: 6 on xpath=//div[@id='example-6']//div[@role='slider' and not (contains(@class,'hide'
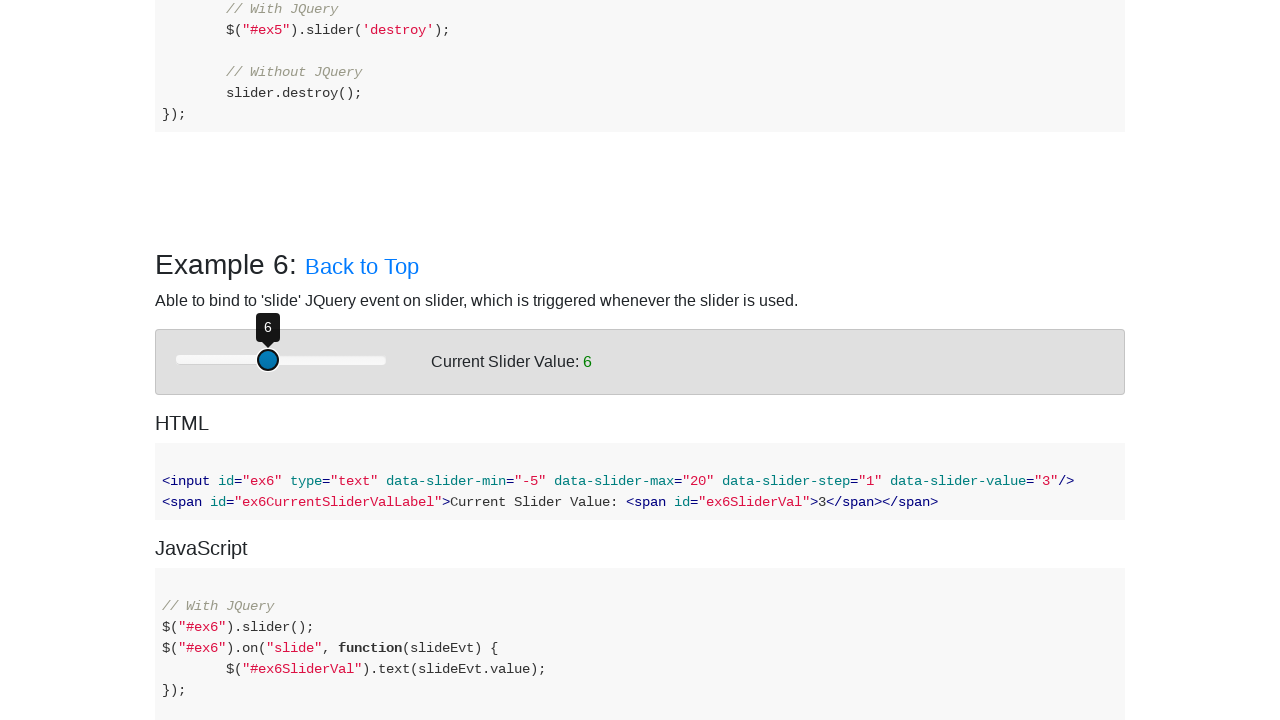

Pressed ArrowRight to move slider right, current value: 7 on xpath=//div[@id='example-6']//div[@role='slider' and not (contains(@class,'hide'
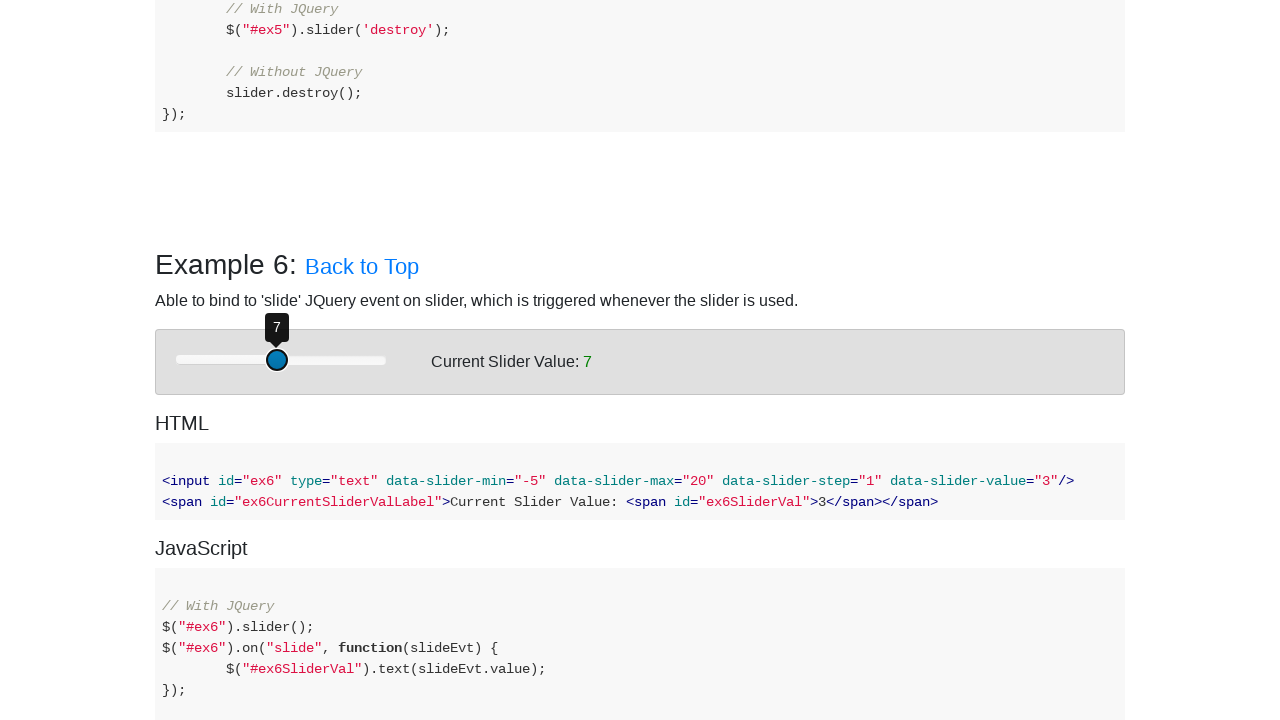

Pressed ArrowRight to move slider right, current value: 8 on xpath=//div[@id='example-6']//div[@role='slider' and not (contains(@class,'hide'
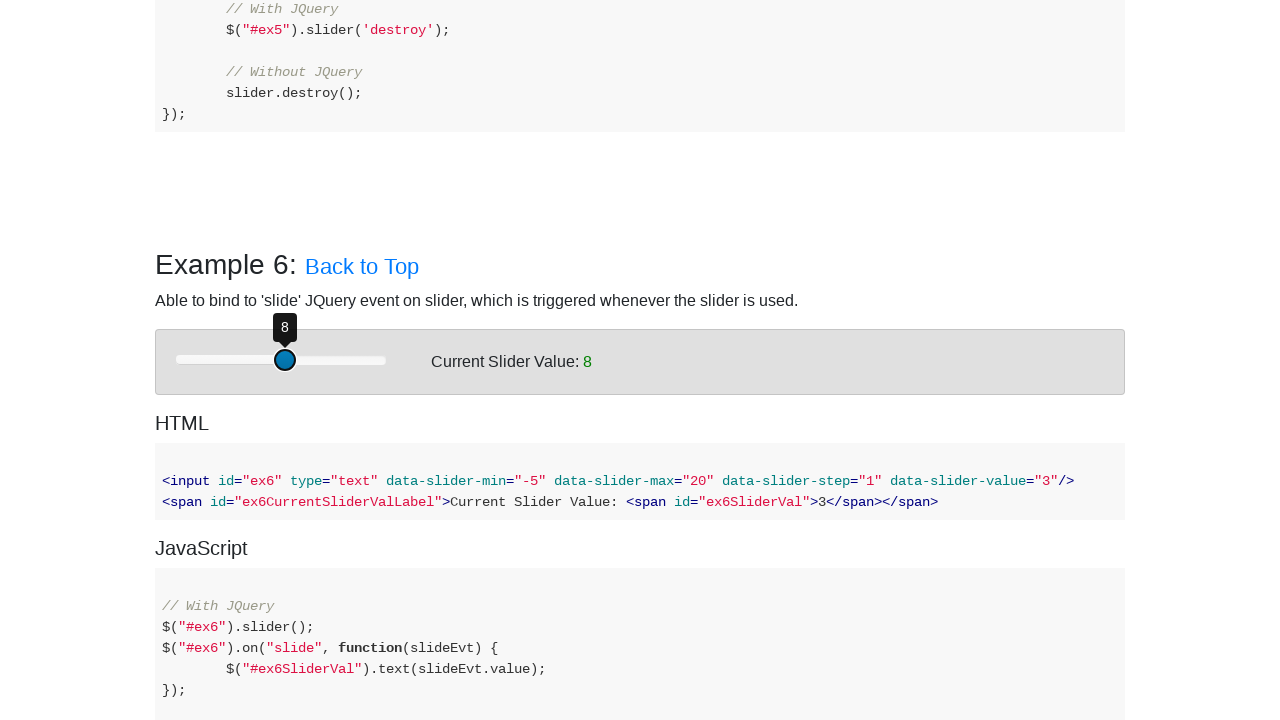

Pressed ArrowRight to move slider right, current value: 9 on xpath=//div[@id='example-6']//div[@role='slider' and not (contains(@class,'hide'
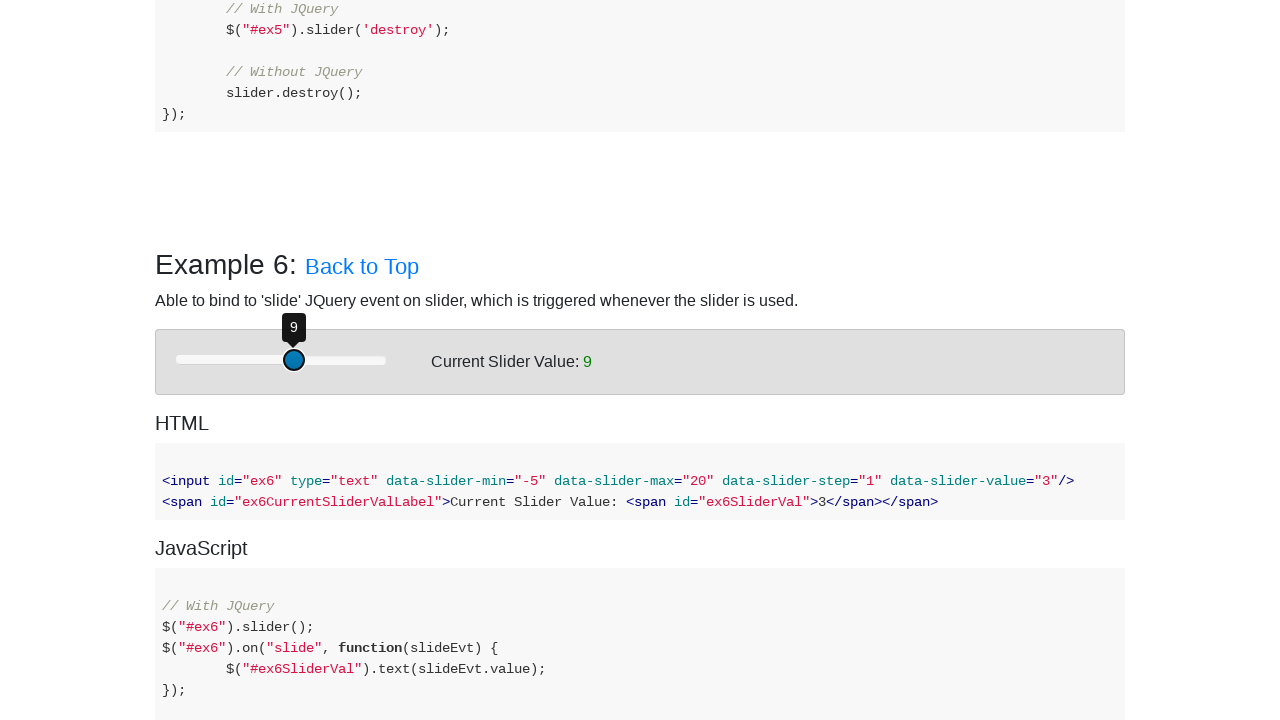

Pressed ArrowRight to move slider right, current value: 10 on xpath=//div[@id='example-6']//div[@role='slider' and not (contains(@class,'hide'
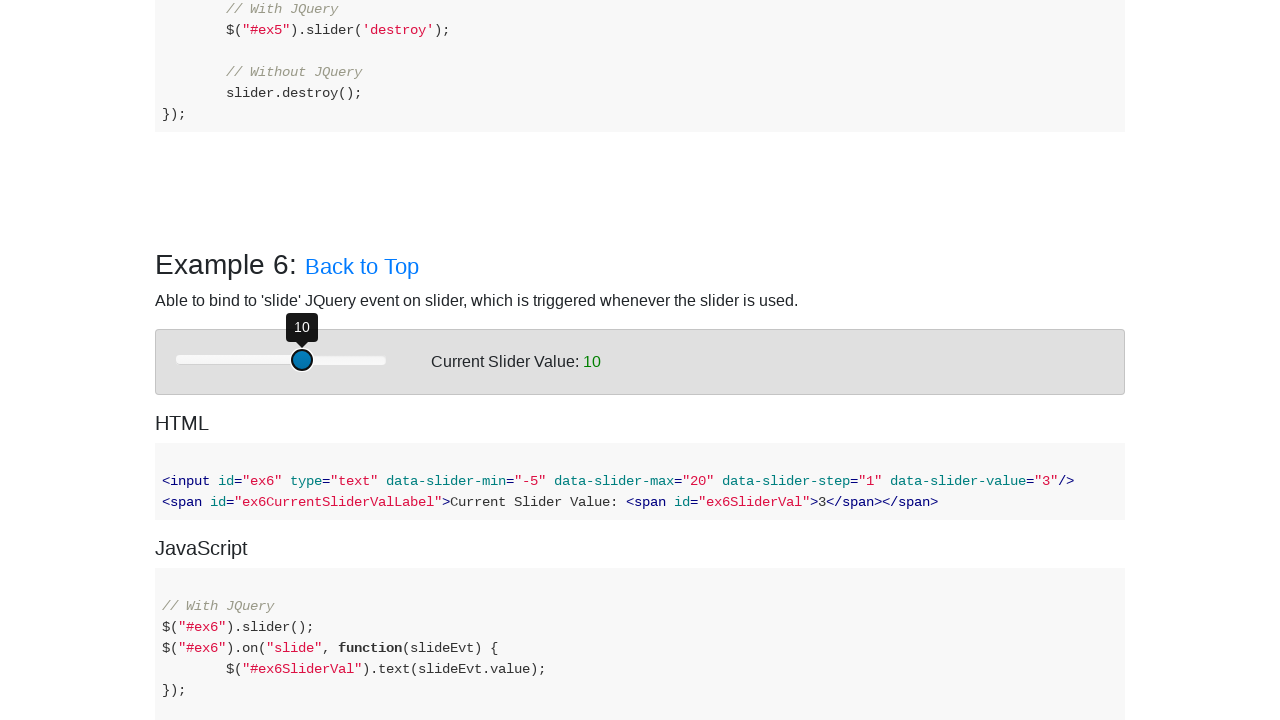

Verified slider aria-valuenow equals target value 10
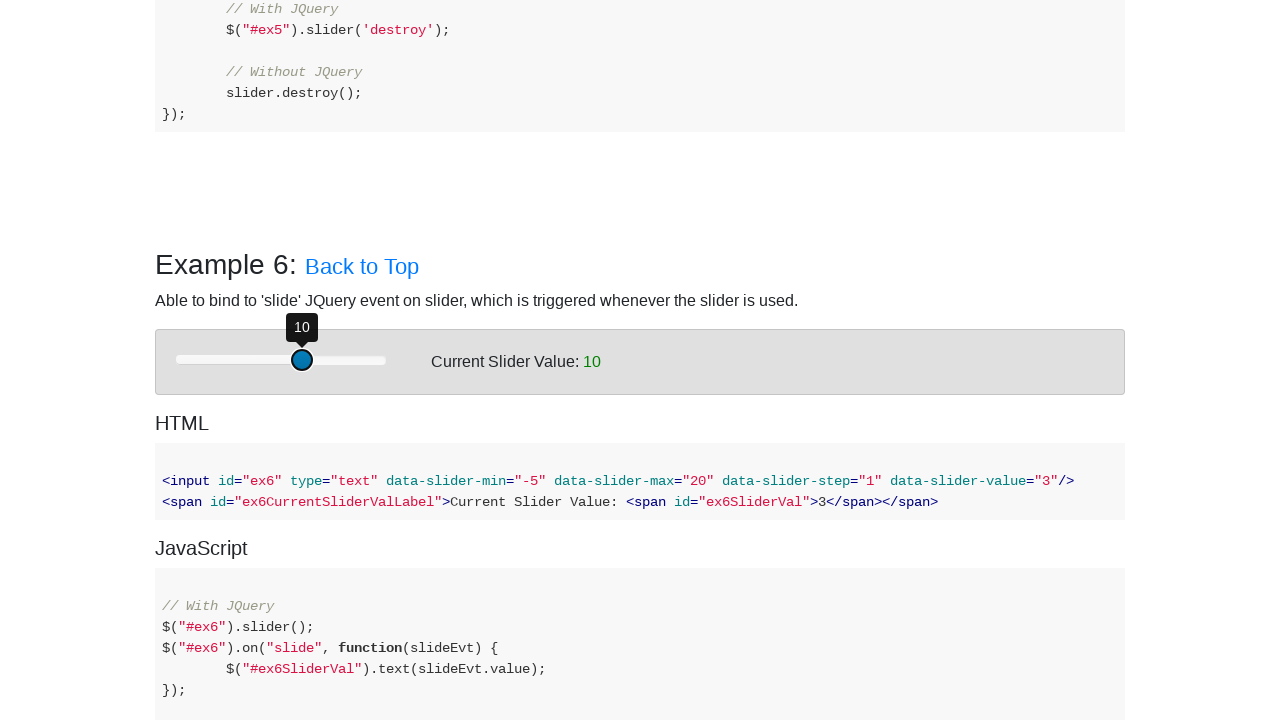

Verified current value display shows 10
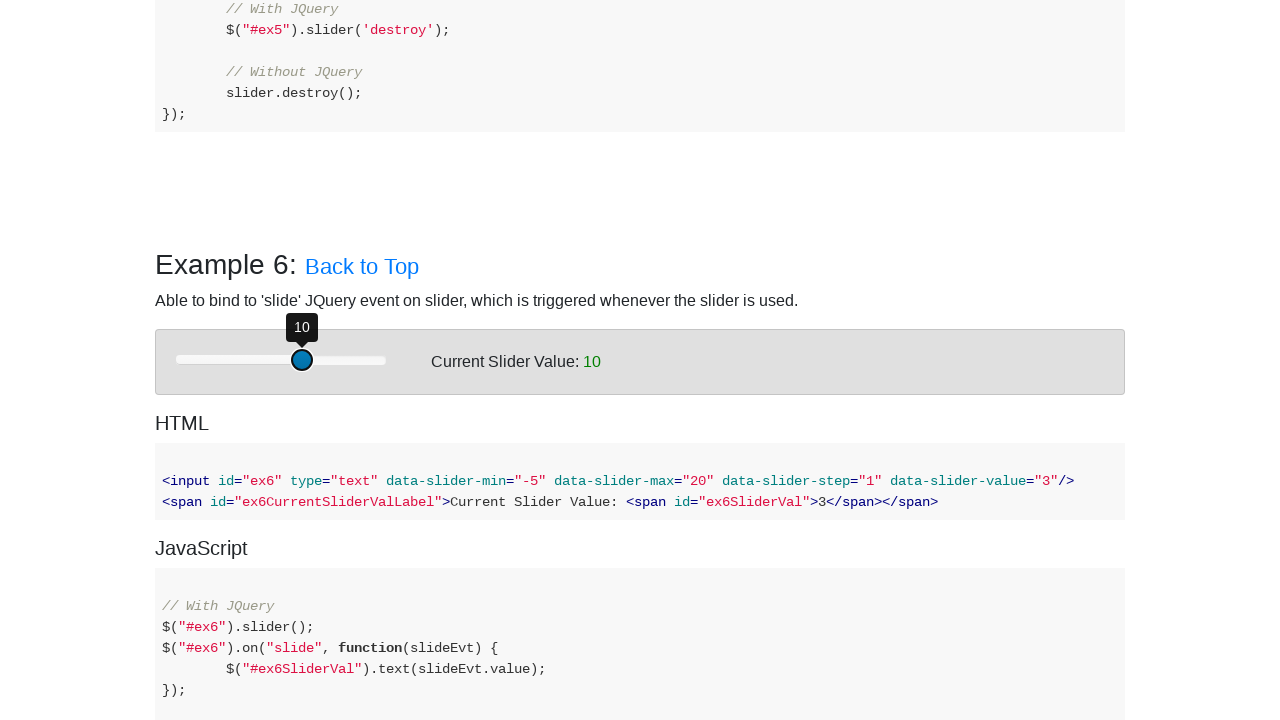

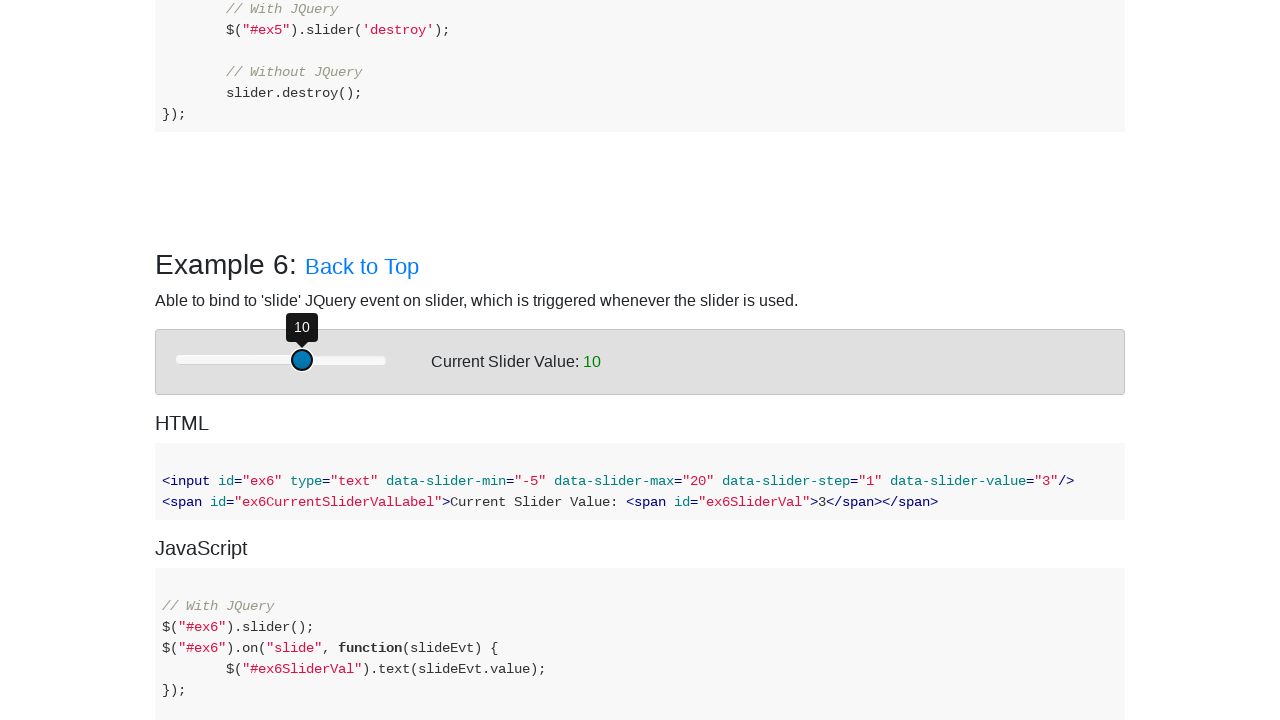